Tests hover functionality by hovering over three images and verifying that the corresponding user names become visible after each hover action.

Starting URL: https://practice.cydeo.com/hovers

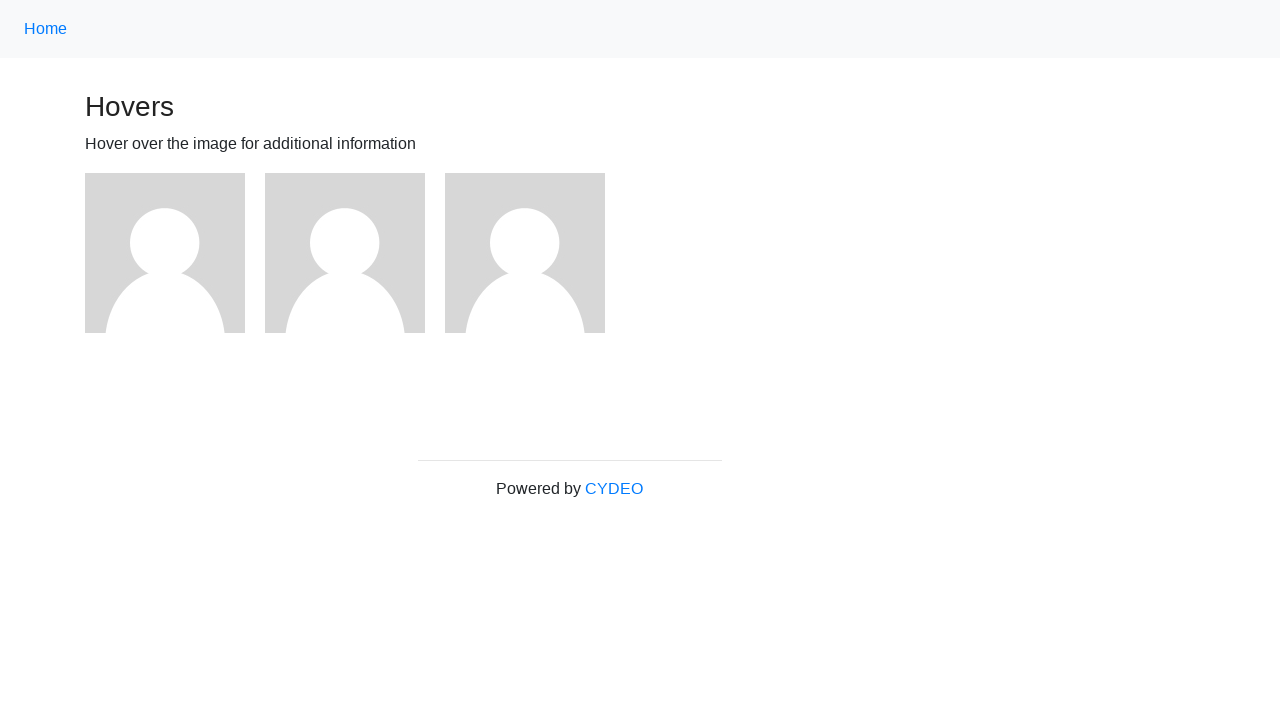

Located first image element
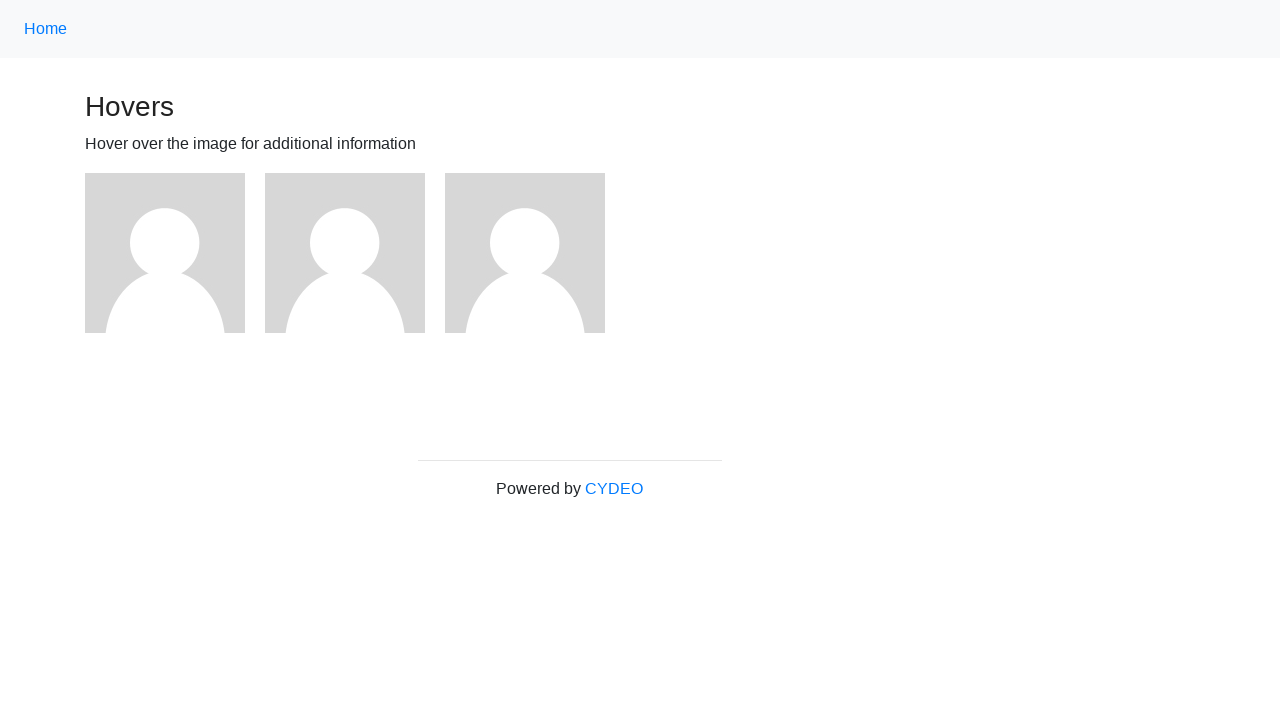

Located second image element
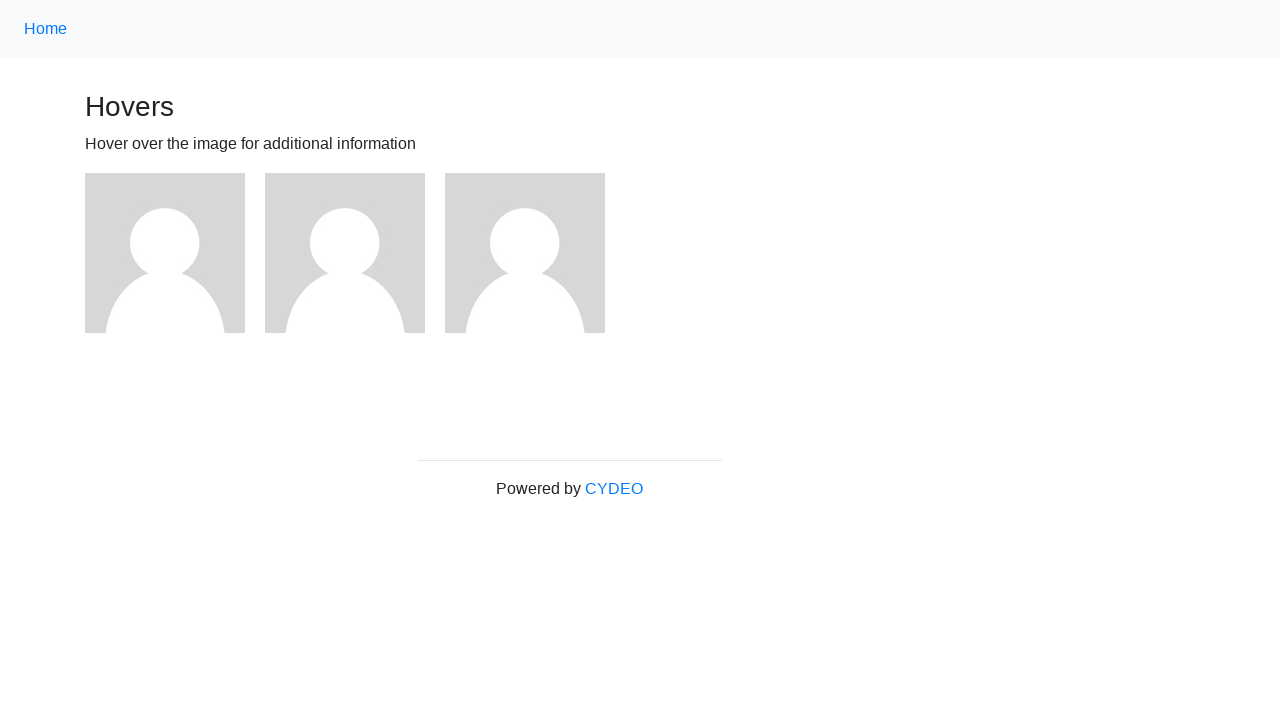

Located third image element
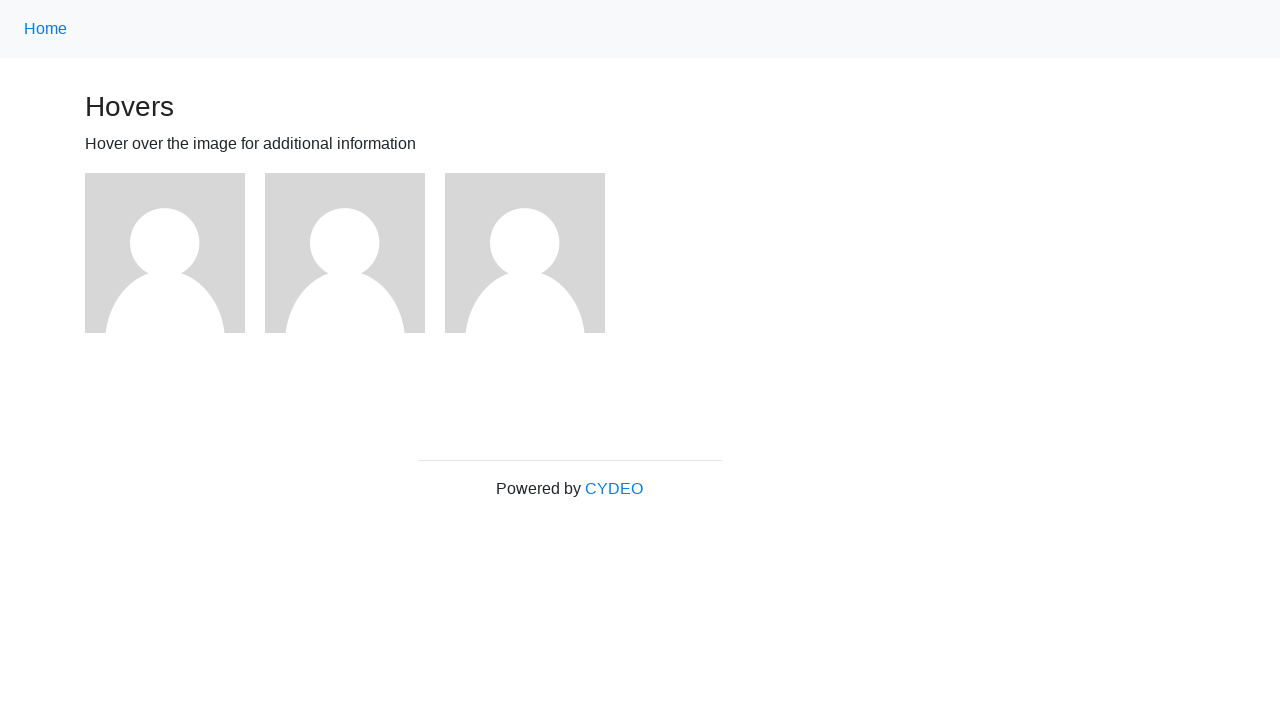

Located user1 name text element
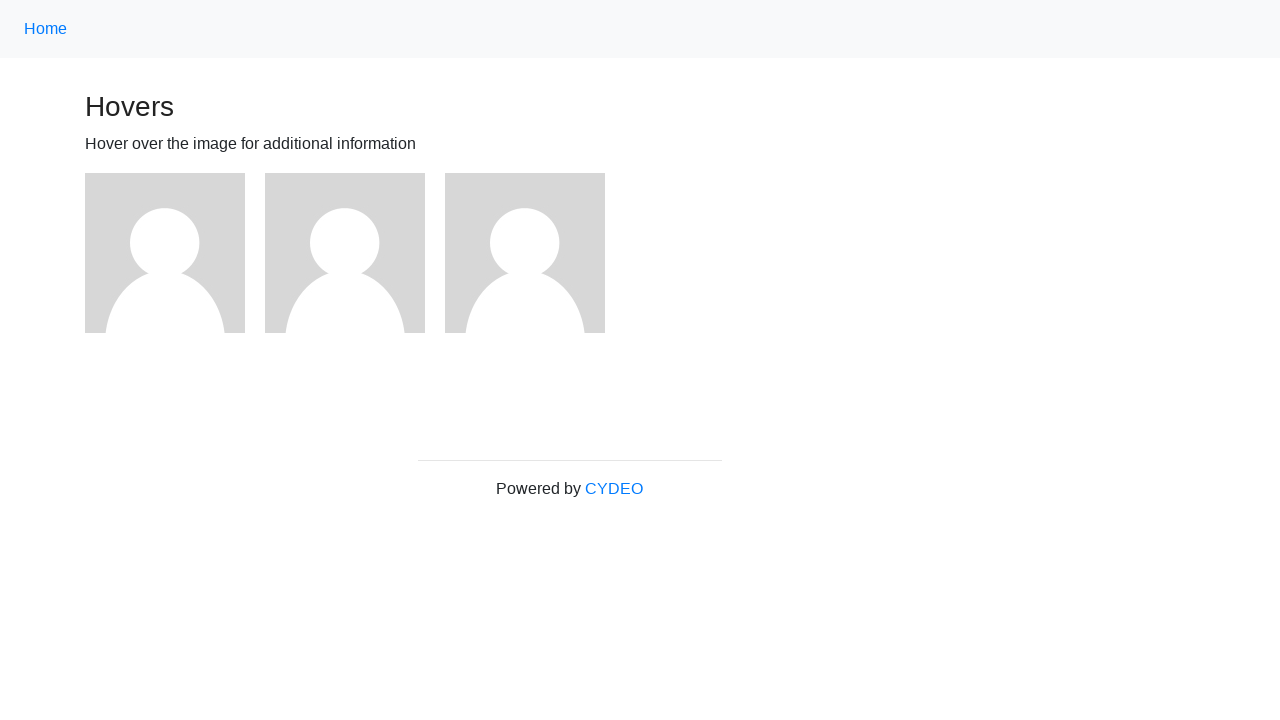

Located user2 name text element
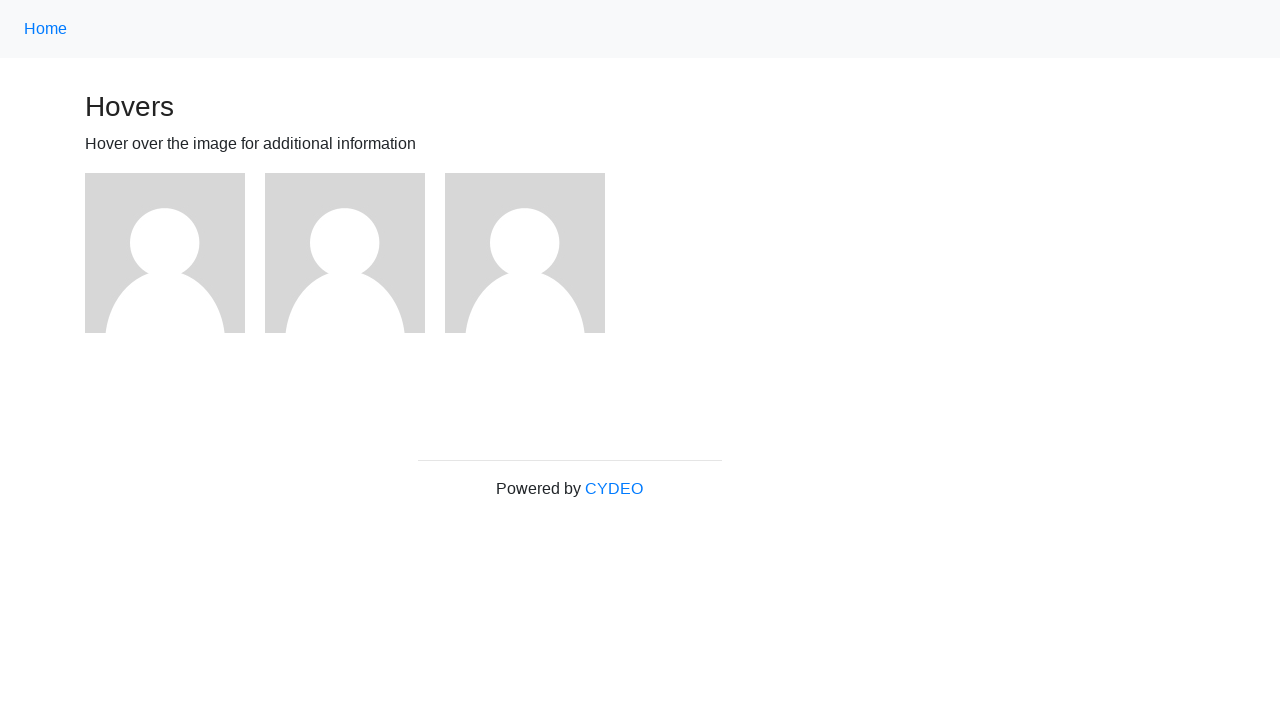

Located user3 name text element
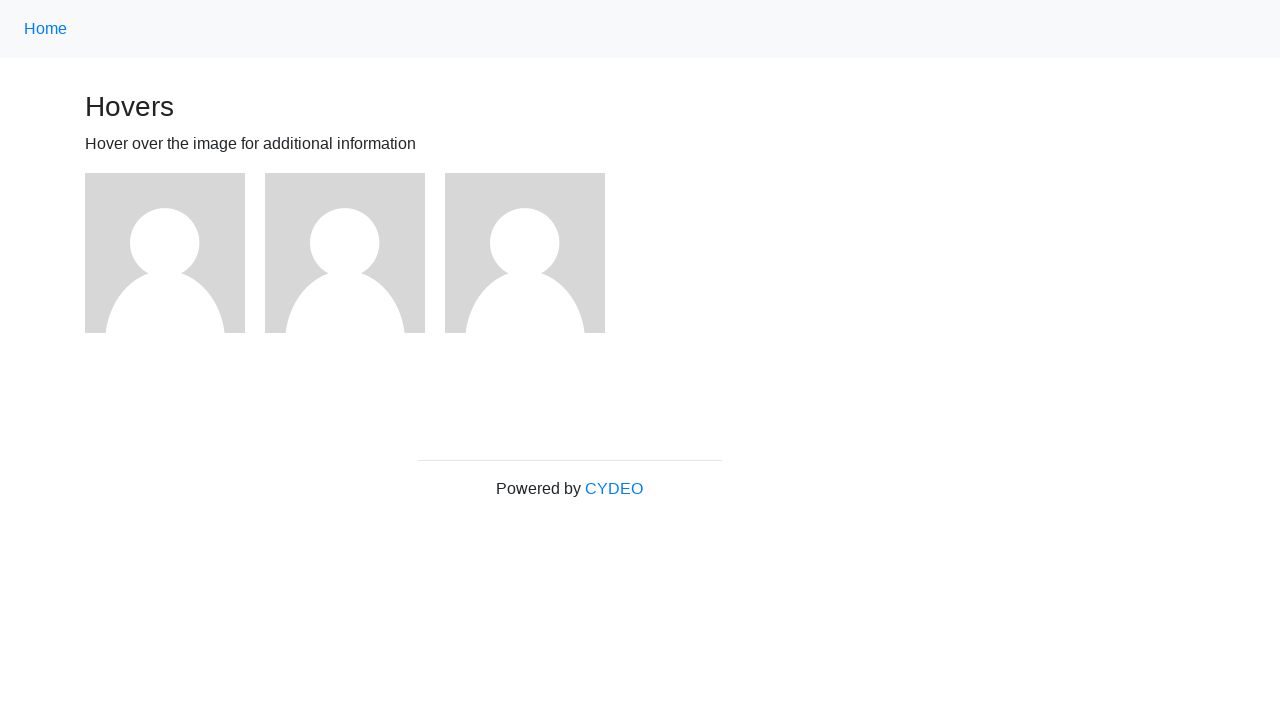

Hovered over first image at (165, 253) on (//img)[1]
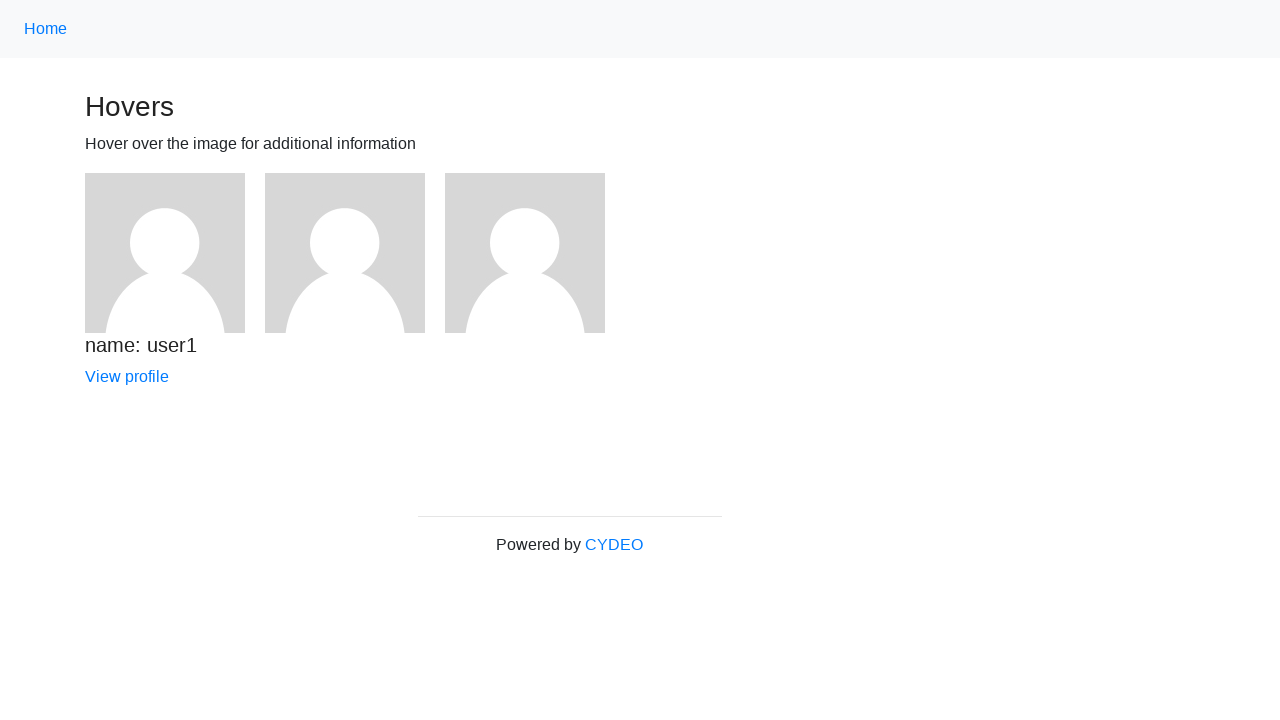

Verified user1 name is visible after hovering over first image
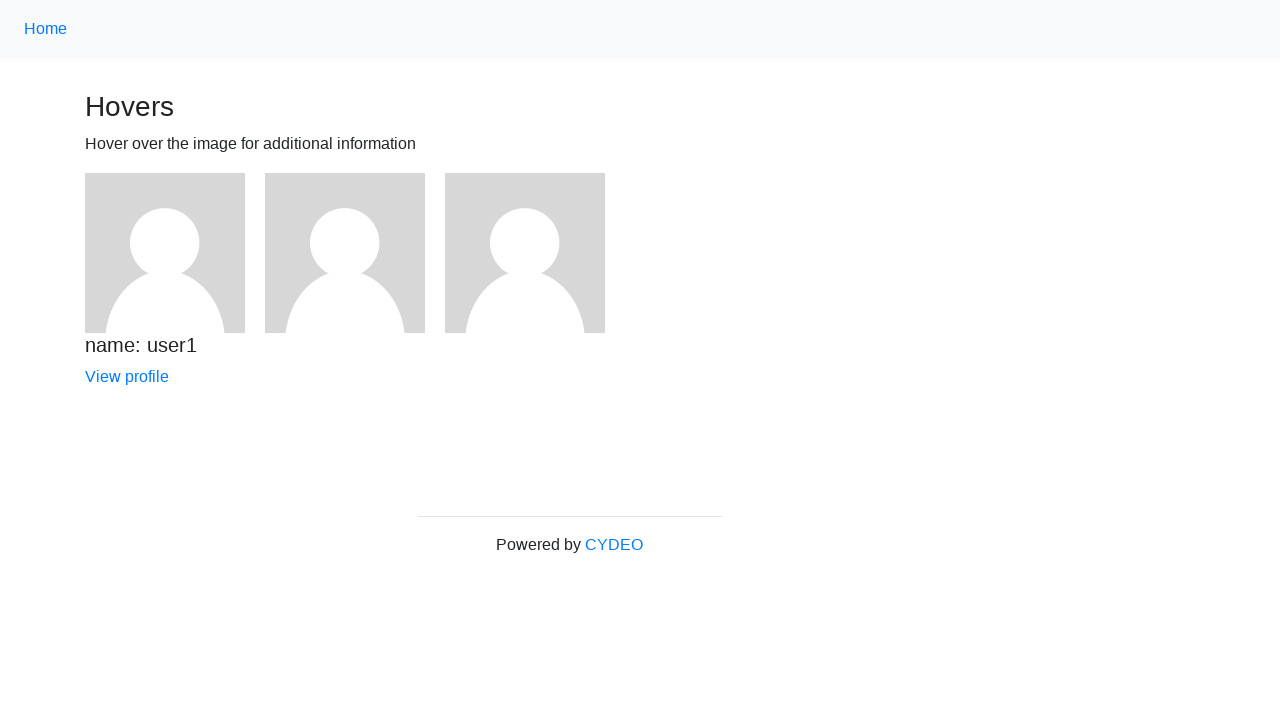

Hovered over second image at (345, 253) on (//img)[2]
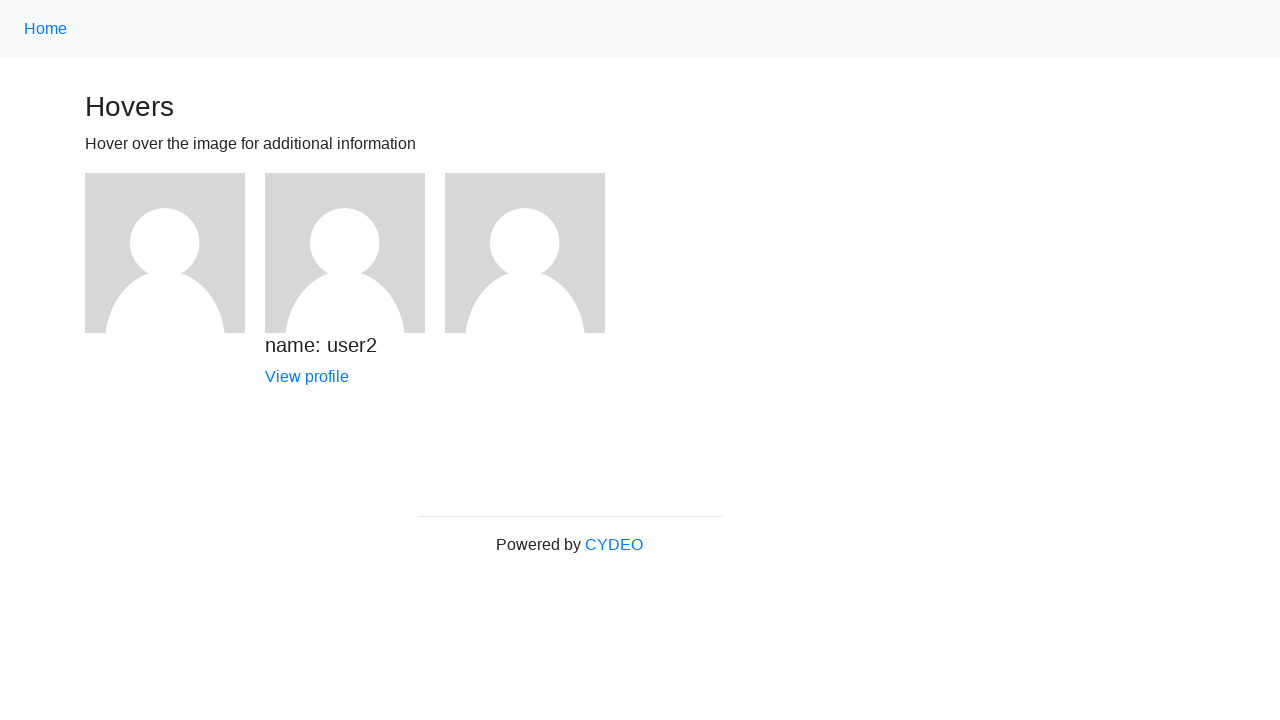

Verified user2 name is visible after hovering over second image
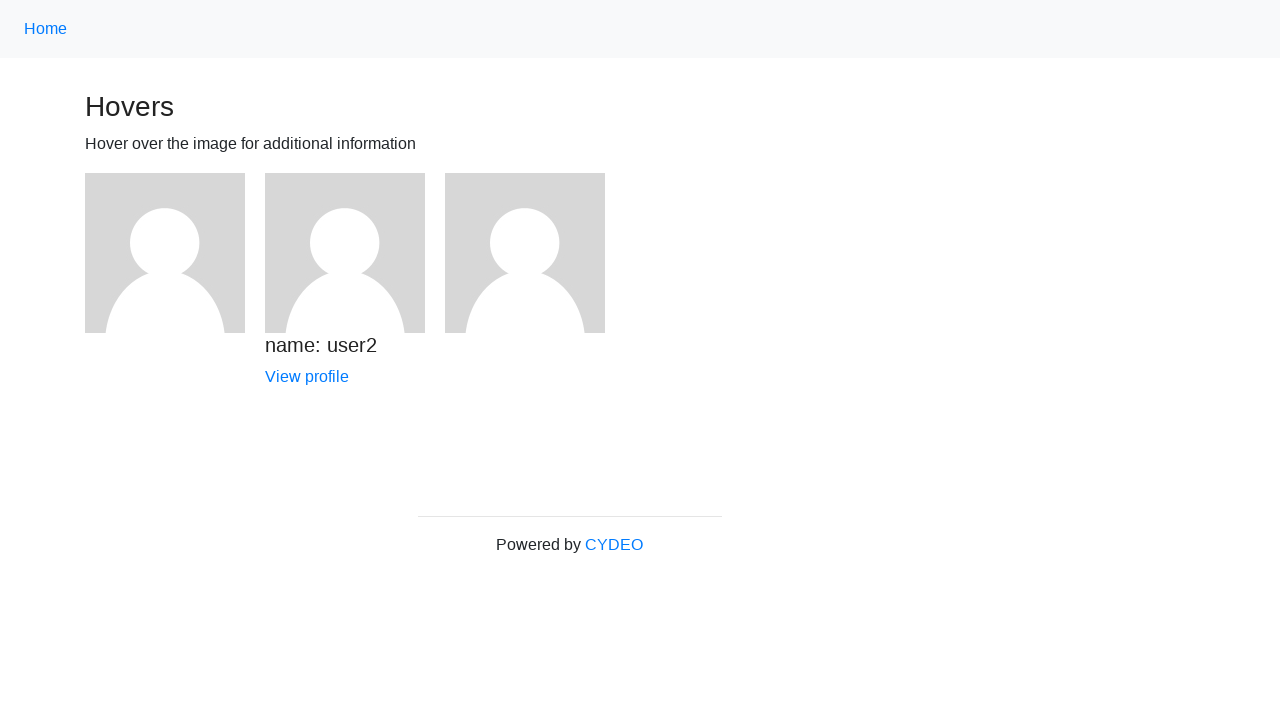

Hovered over third image at (525, 253) on (//img)[3]
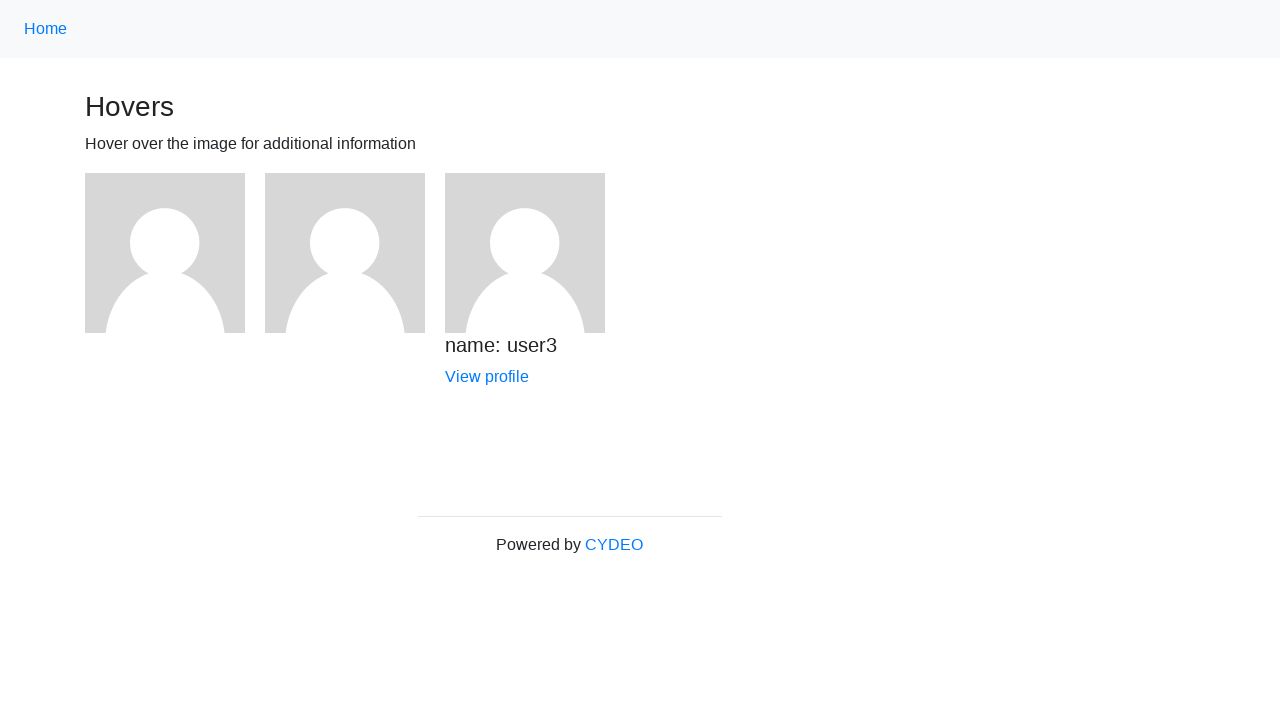

Verified user3 name is visible after hovering over third image
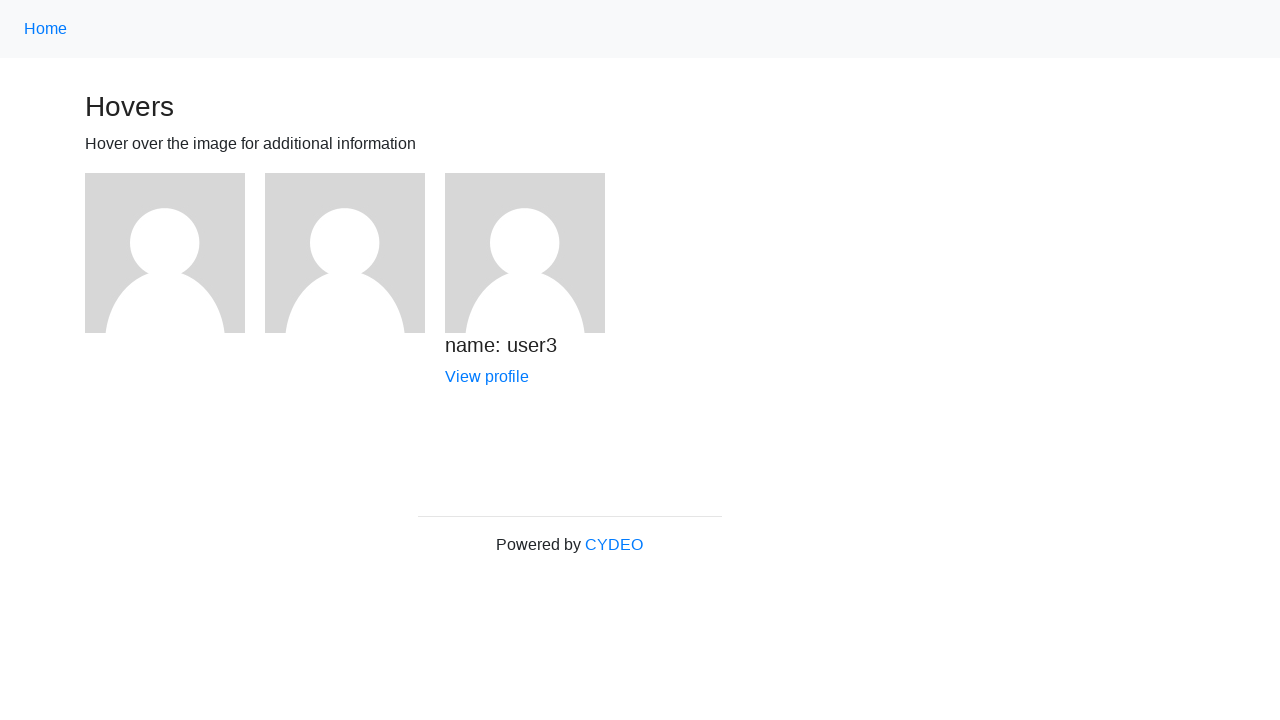

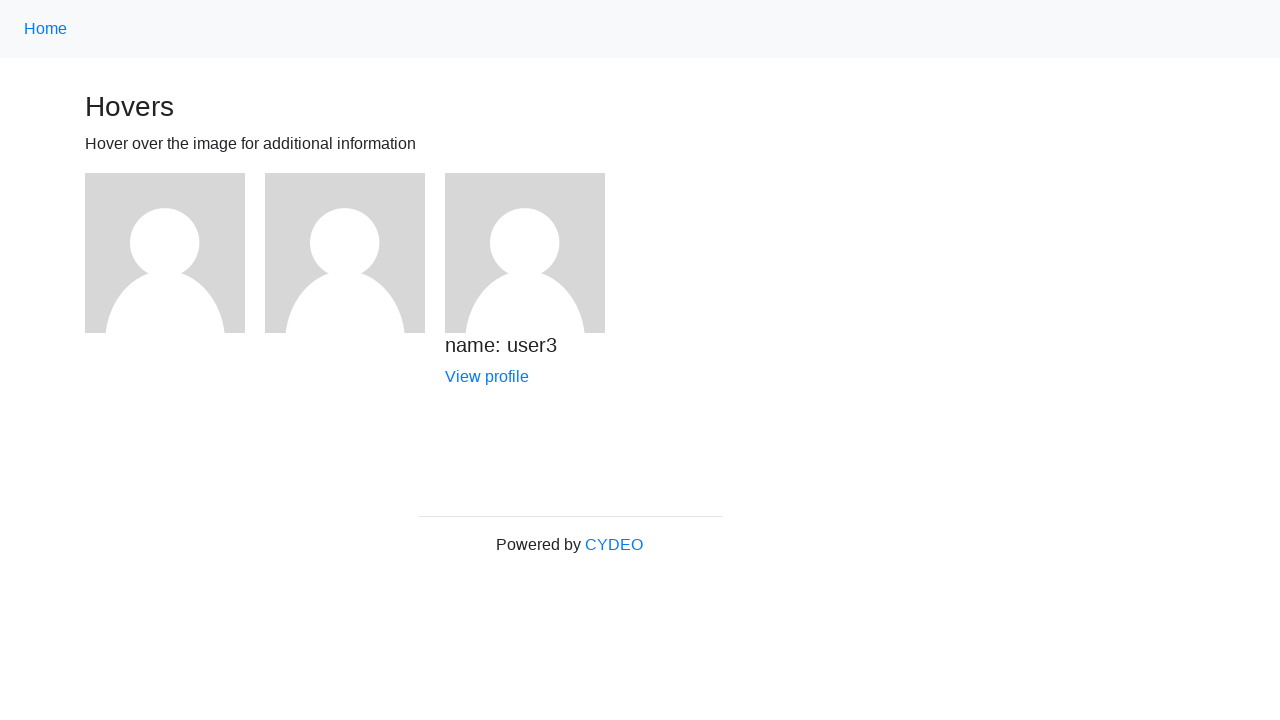